Tests single dropdown selection using a standard HTML select element

Starting URL: https://demoqa.com/select-menu

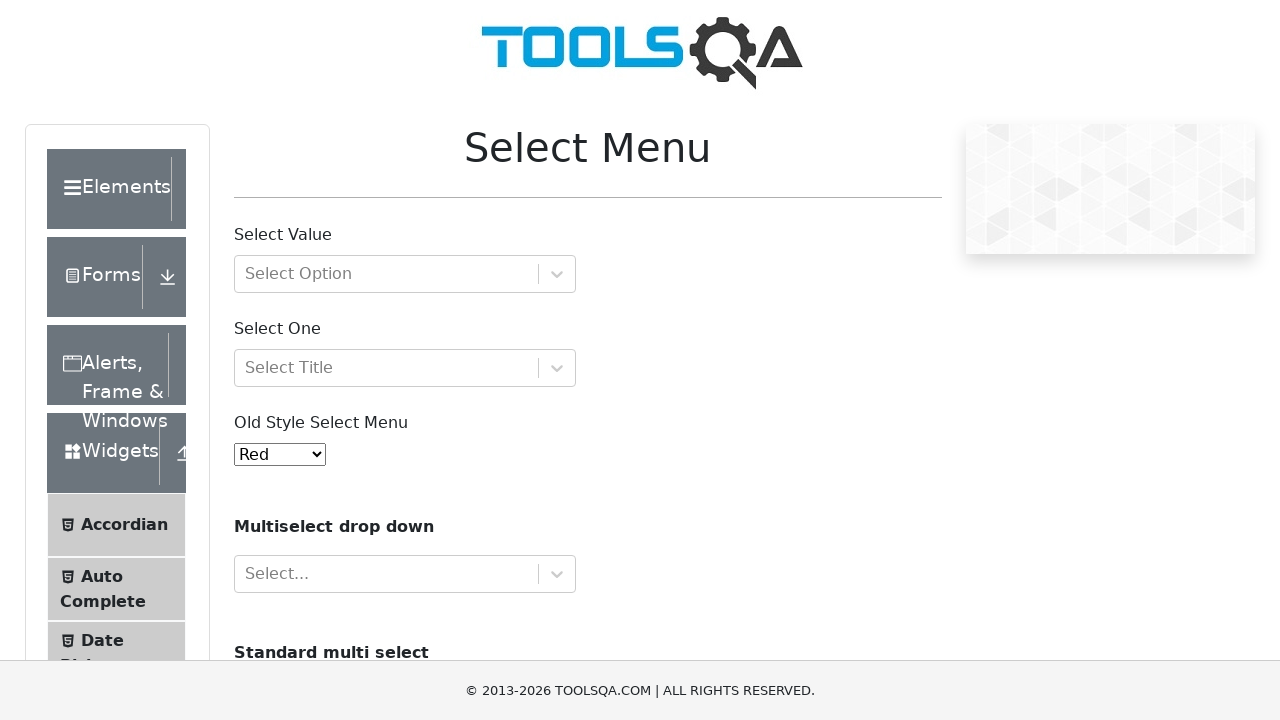

Selected 'Blue' option from old style select menu on #oldSelectMenu
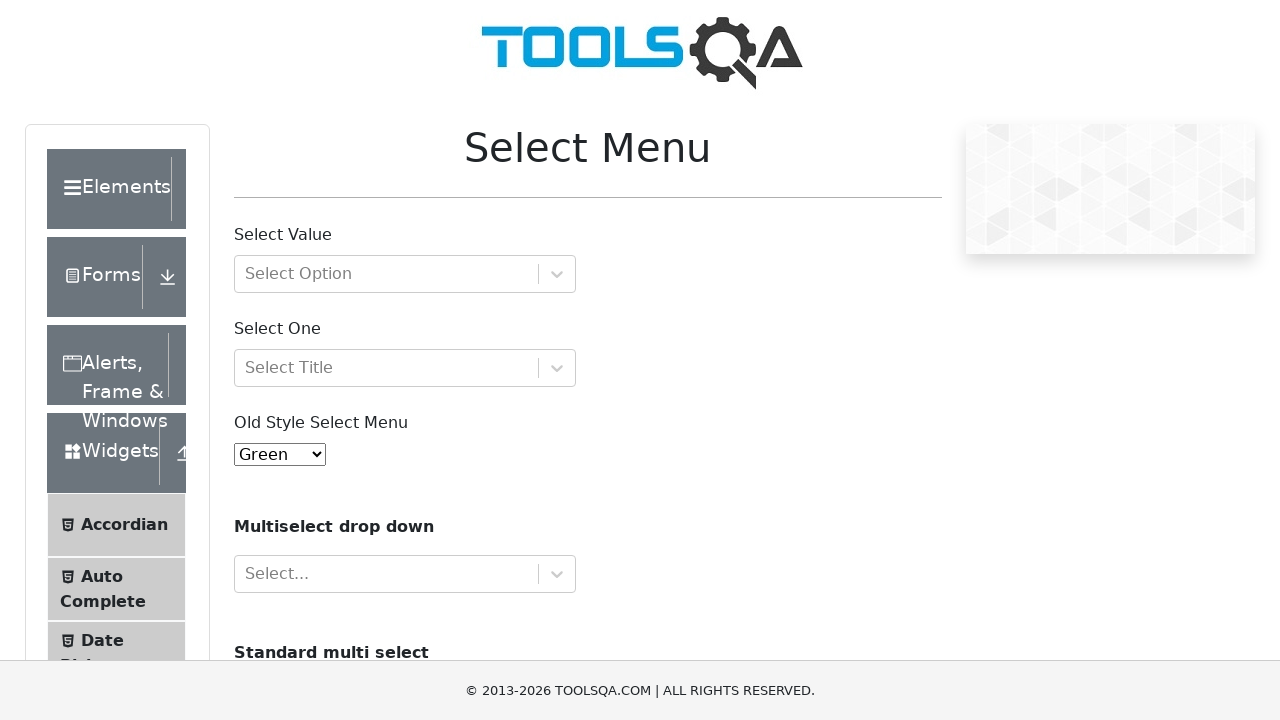

Retrieved selected value from dropdown
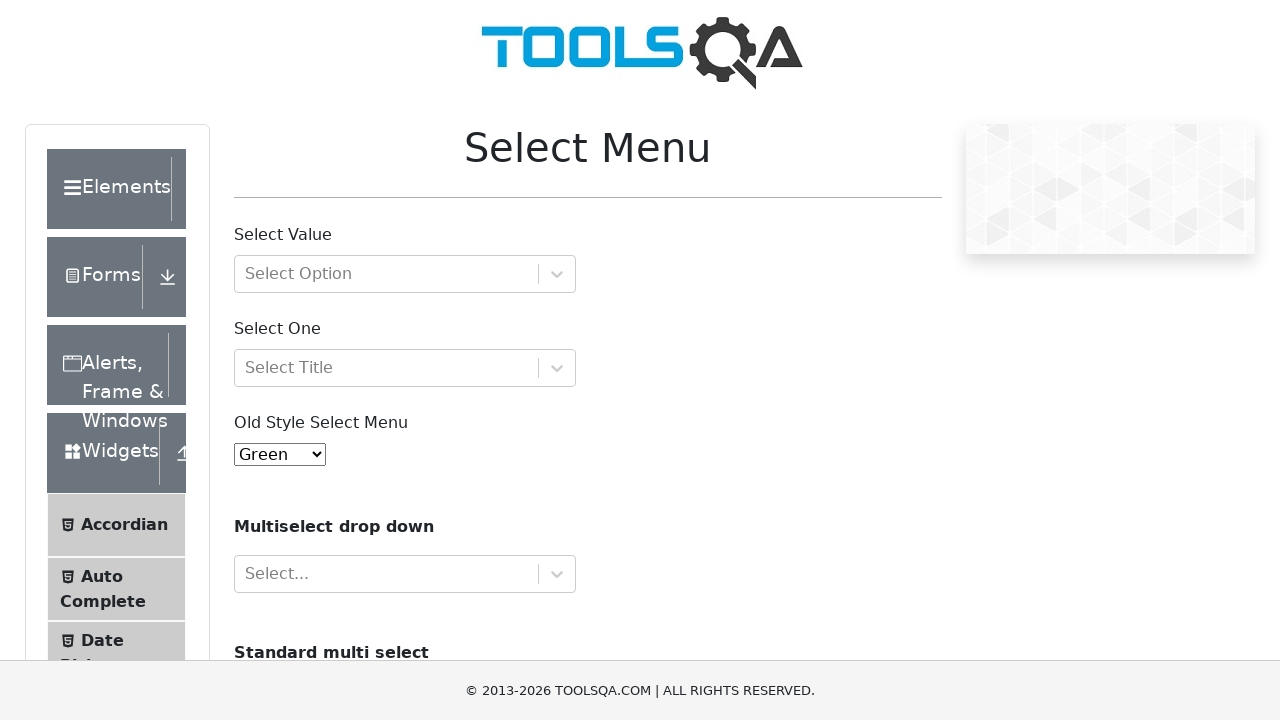

Verified that the selected value equals '2'
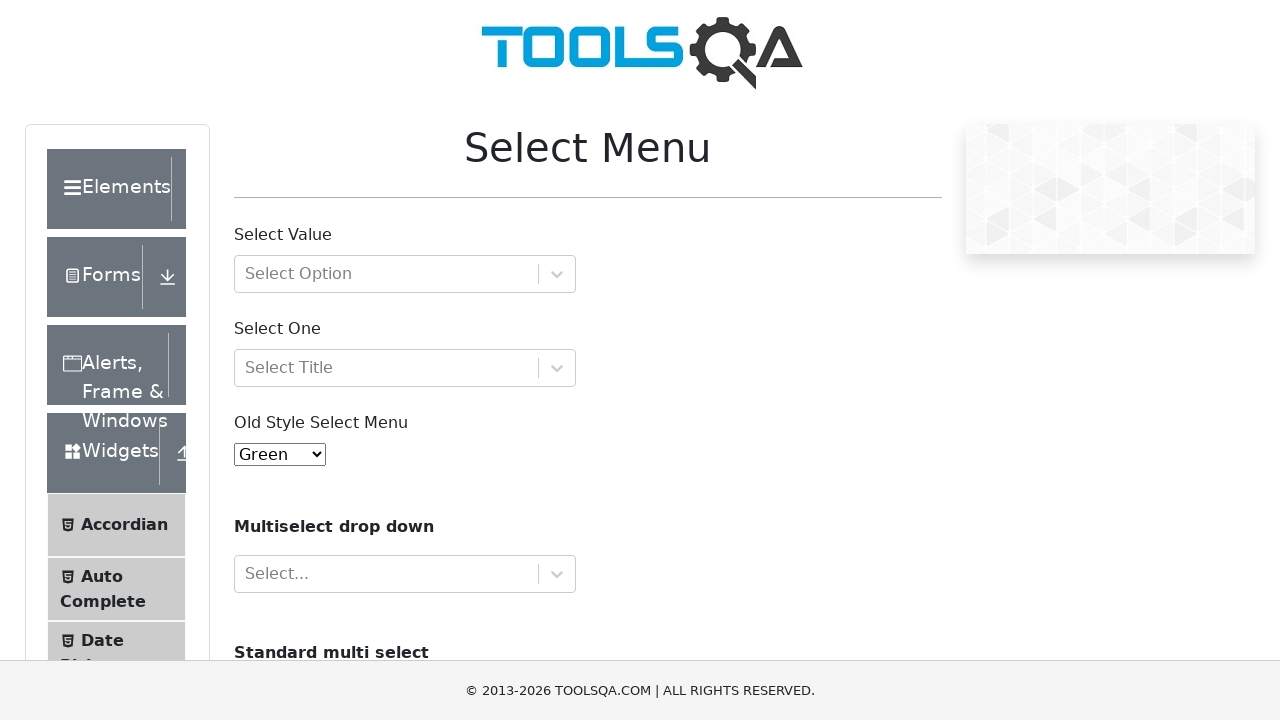

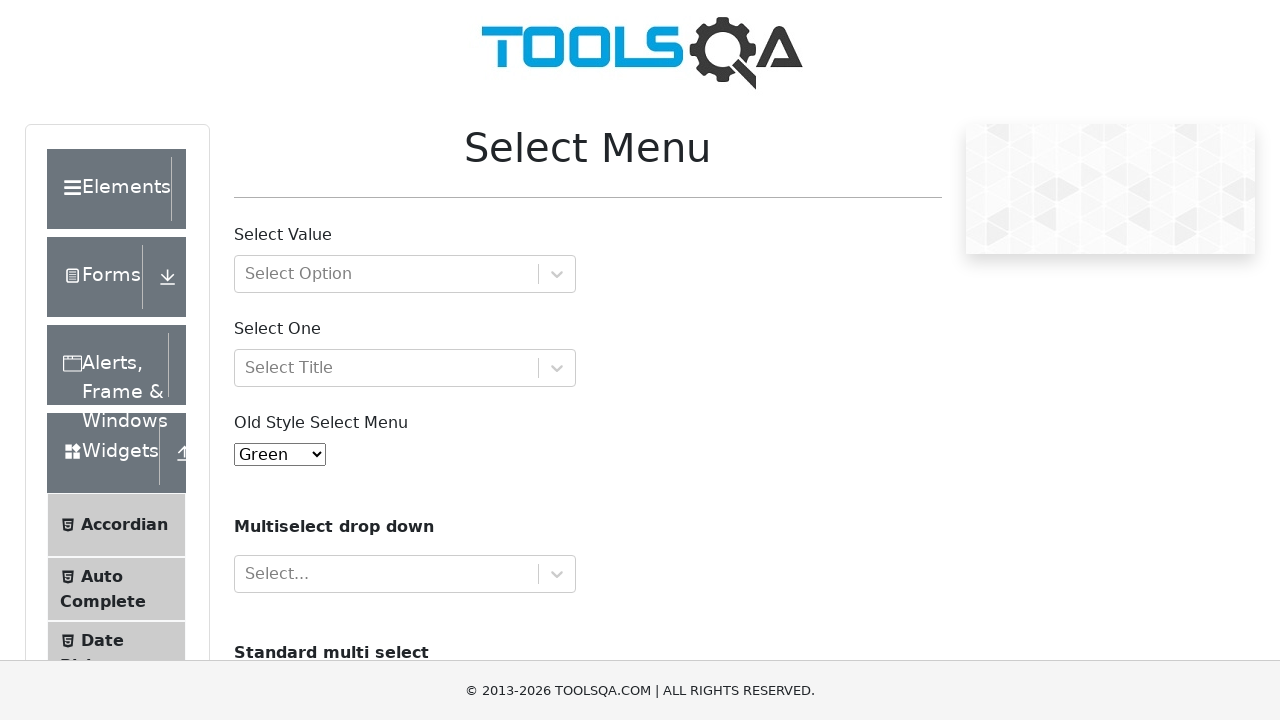